Navigates to Guru99 API testing page, retrieves the number of frames on the page, and scrolls down the page

Starting URL: https://www.guru99.com/api-testing.html

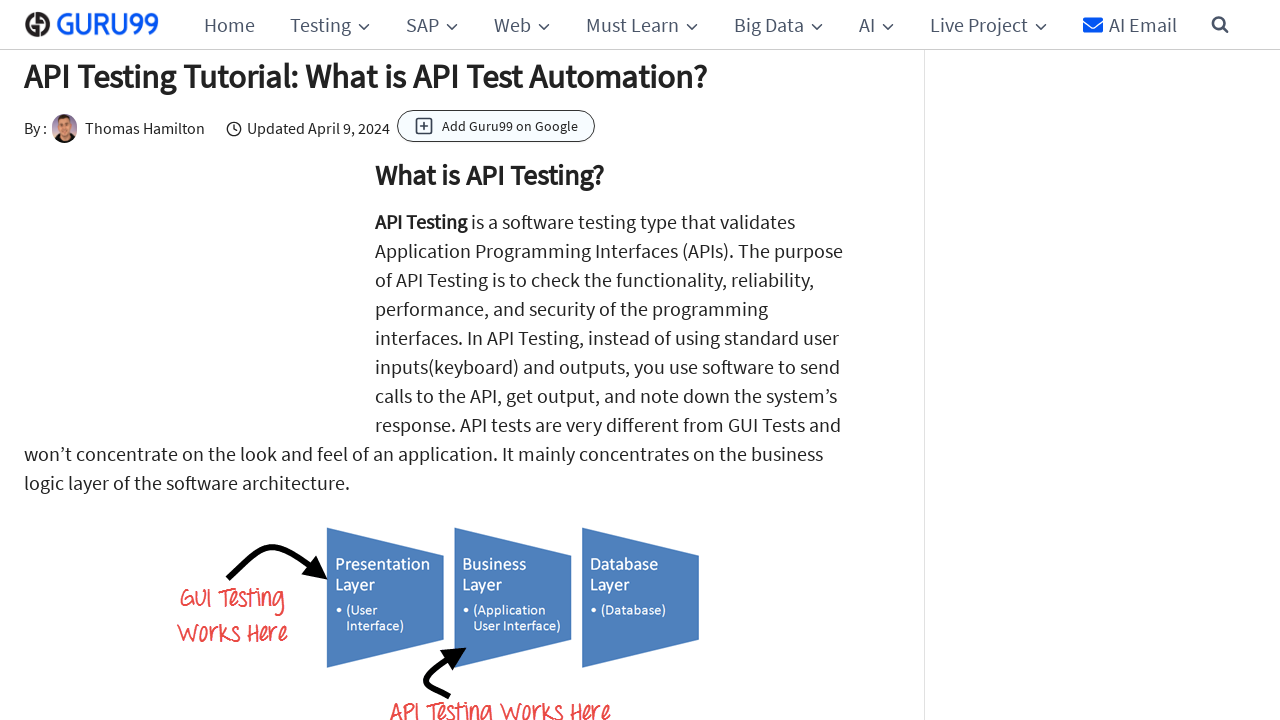

Navigated to Guru99 API testing page
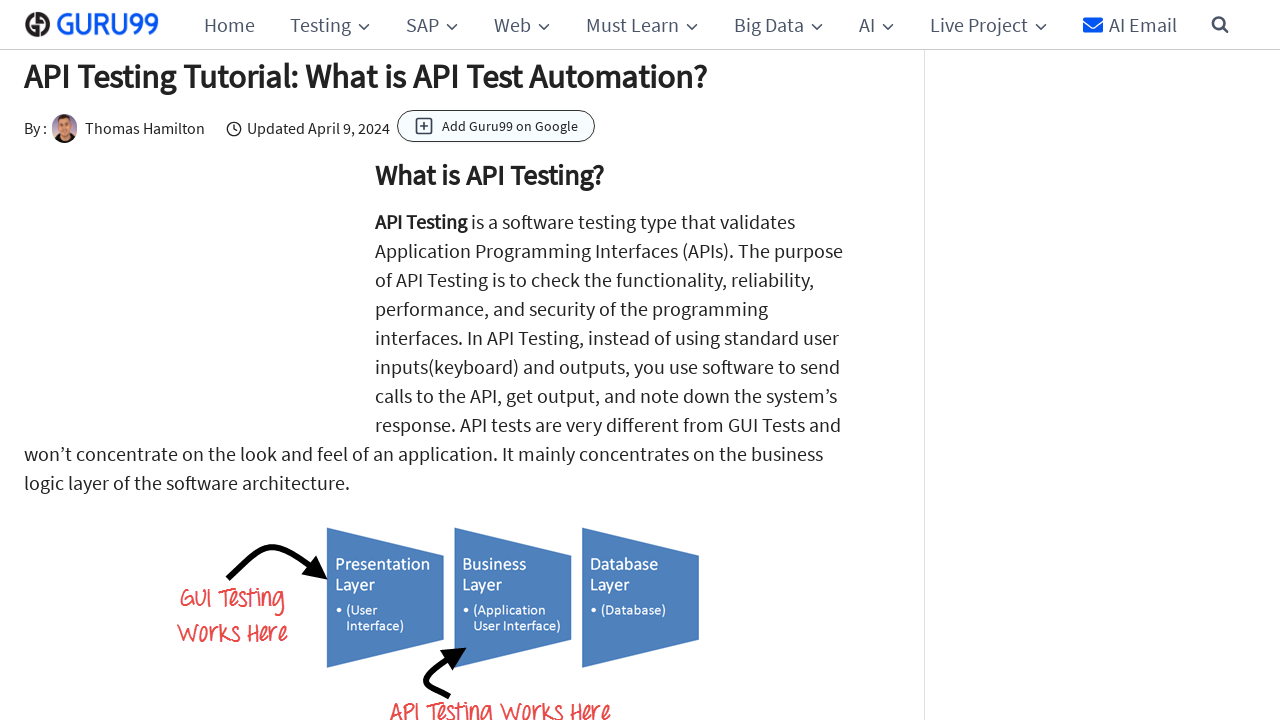

Retrieved number of frames on page: 0
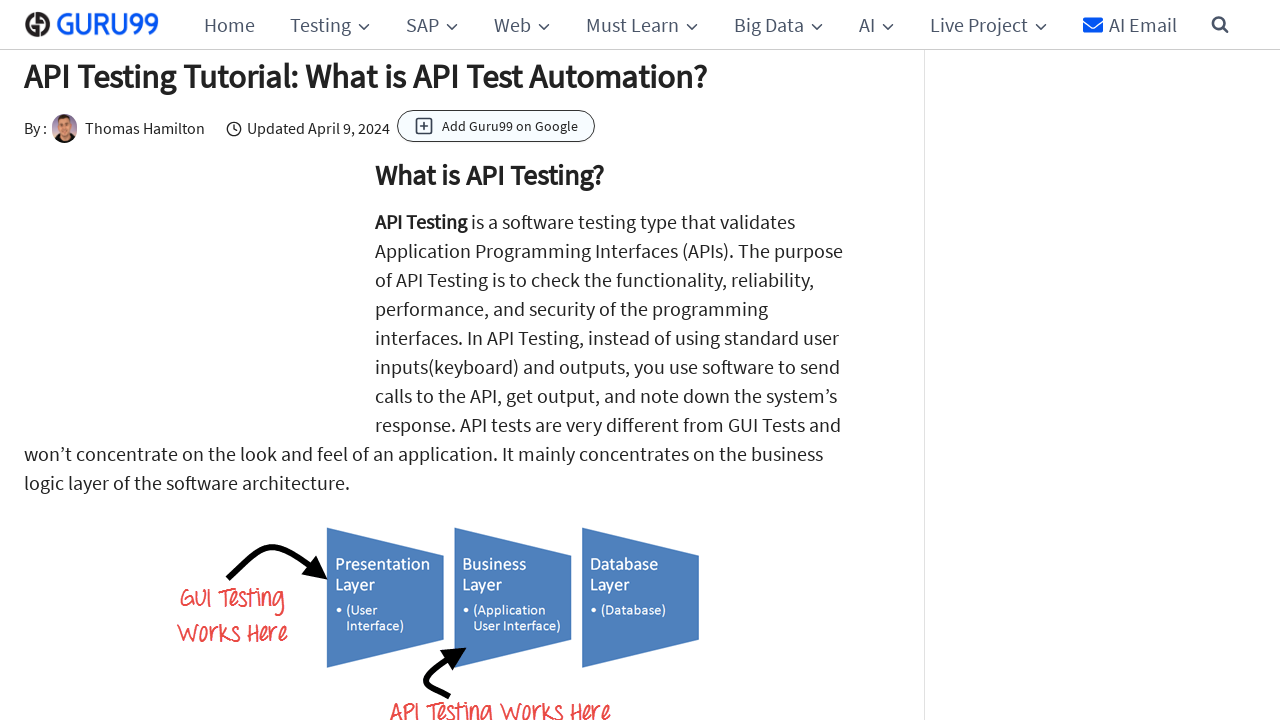

Scrolled down the page by 500 pixels
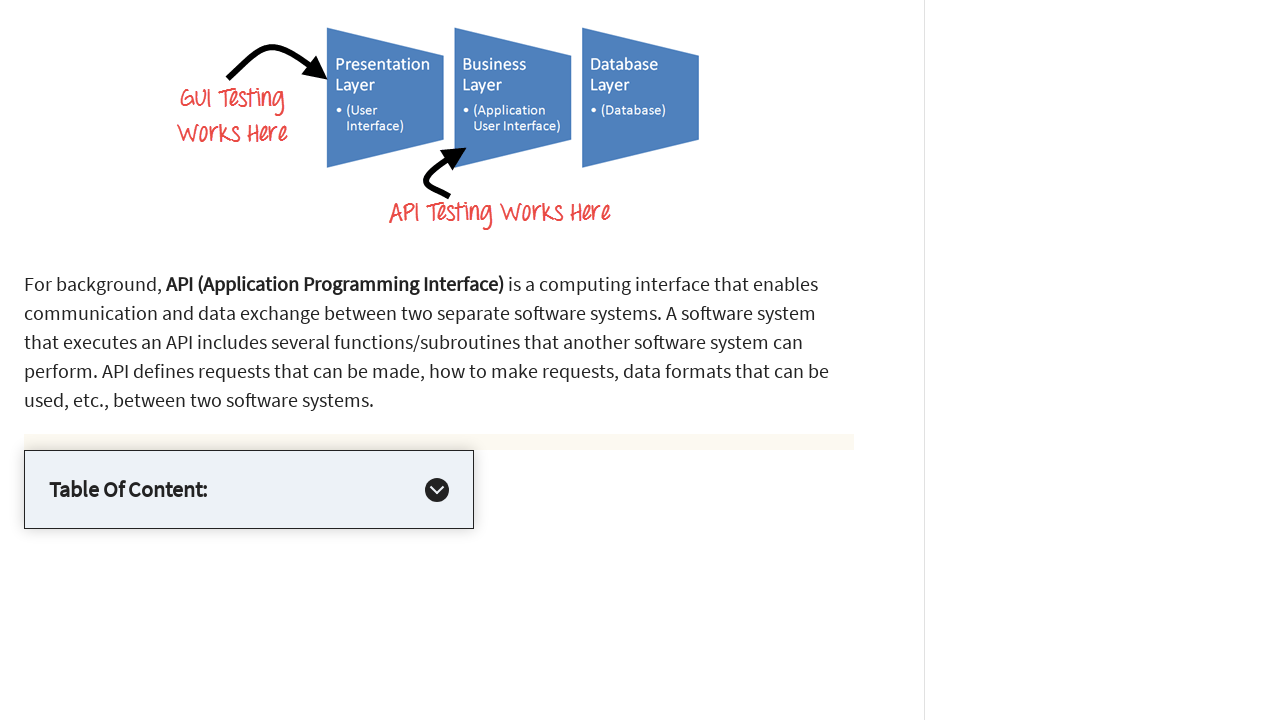

Waited 500ms after scrolling
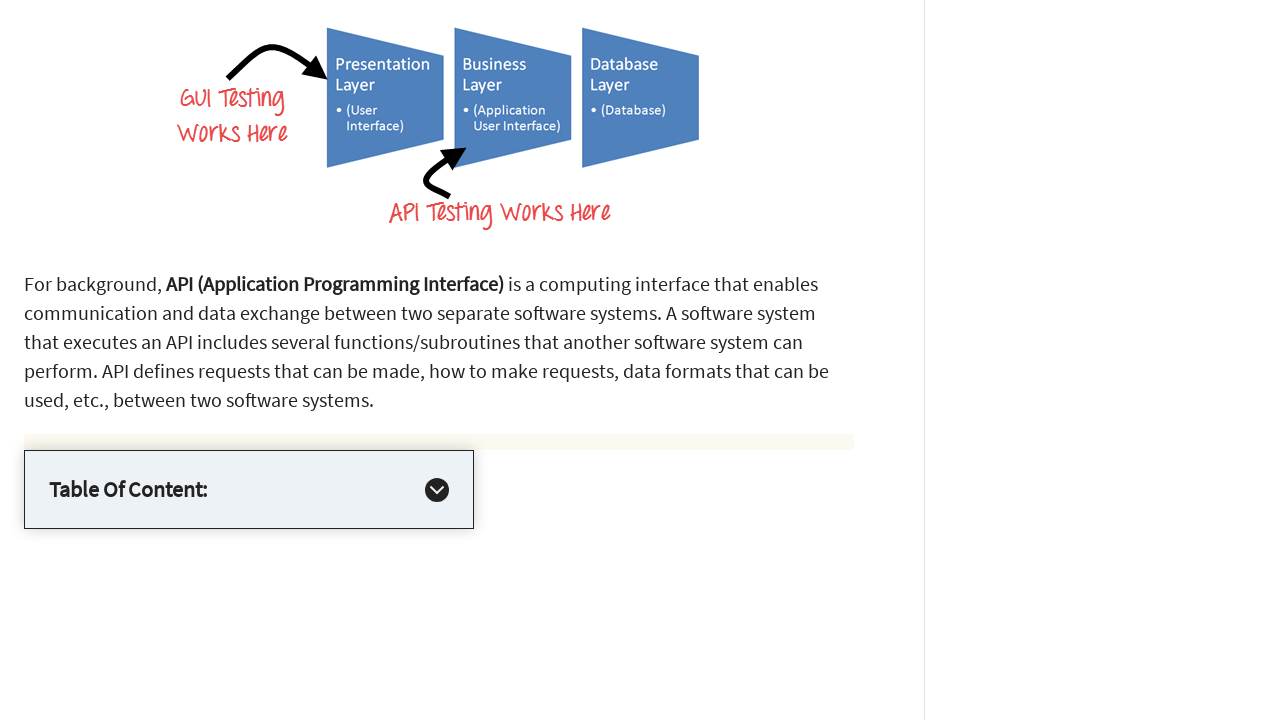

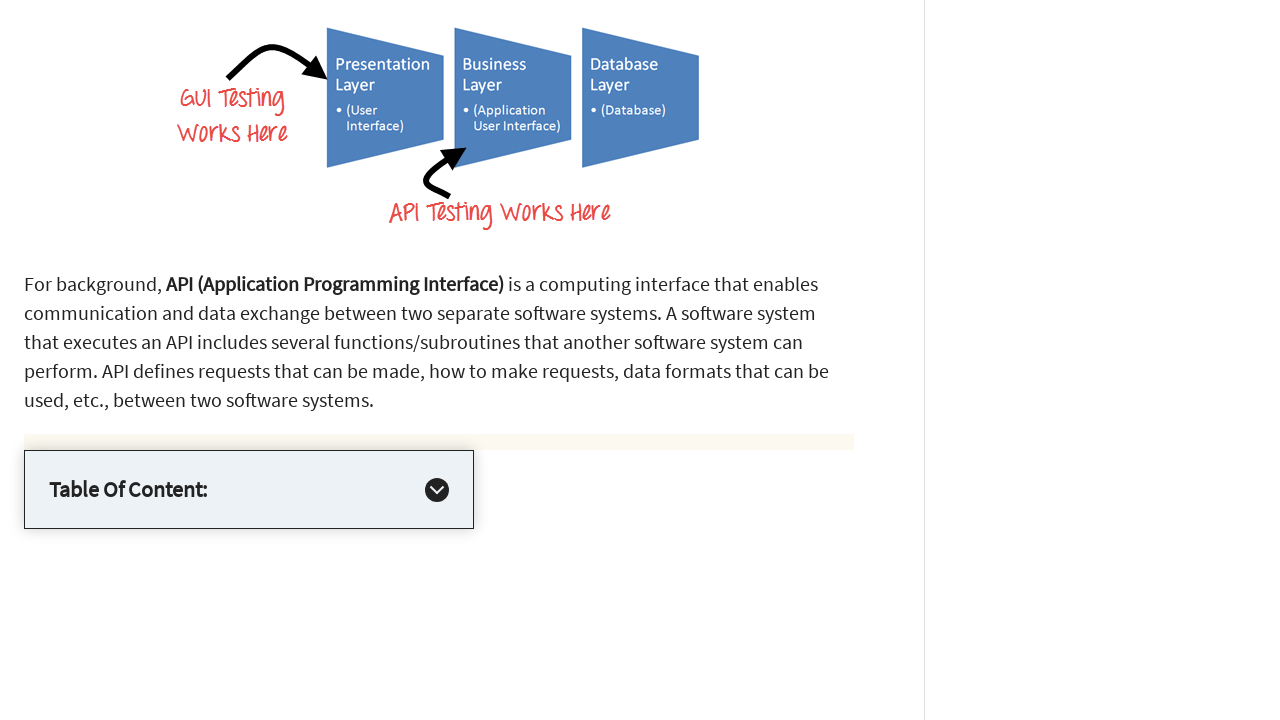